Tests switching between browser windows/tabs by clicking a button that opens a new tab, switching to the new tab, and then switching back to the original window

Starting URL: https://formy-project.herokuapp.com/switch-window

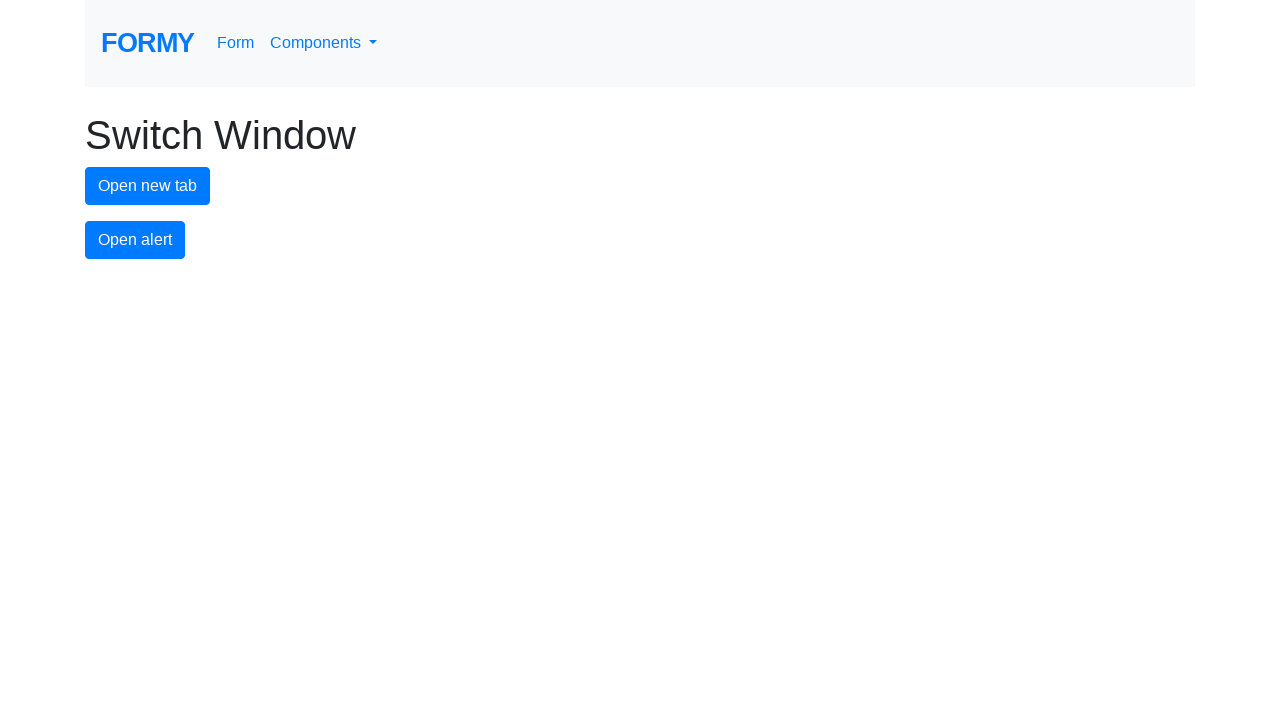

Clicked new tab button to open a new window at (148, 186) on #new-tab-button
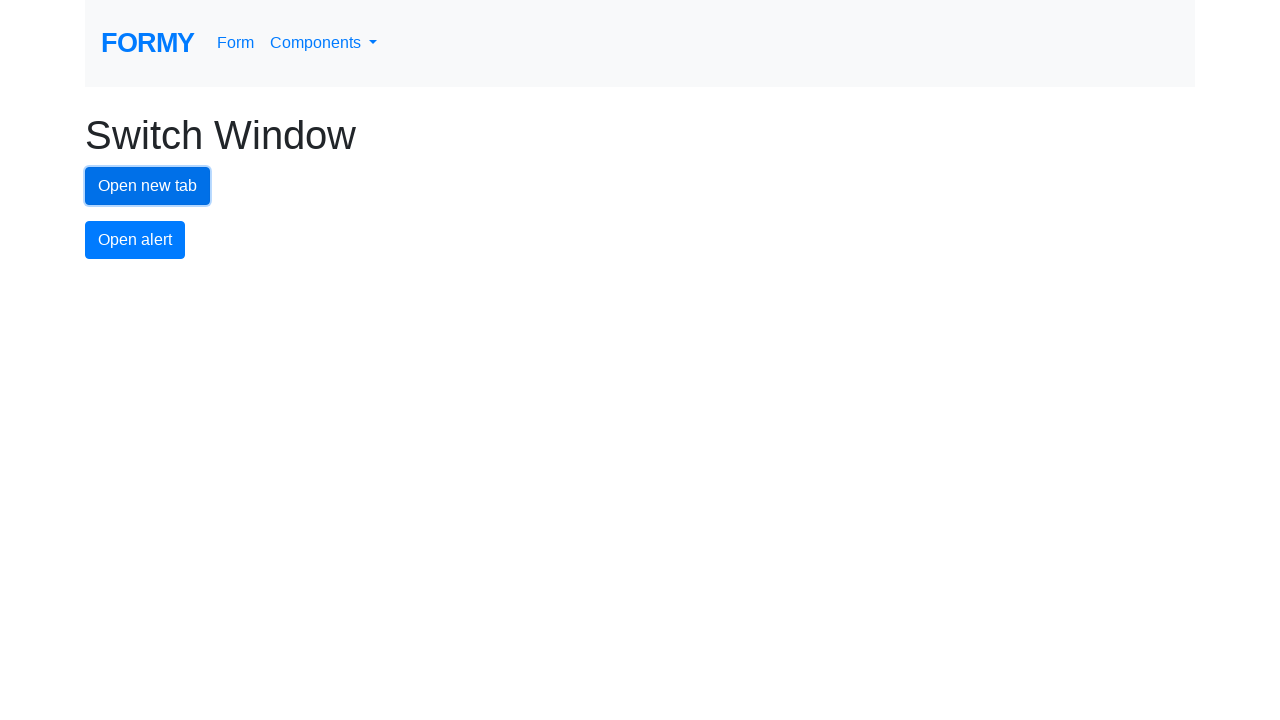

New tab opened and captured at (148, 186) on #new-tab-button
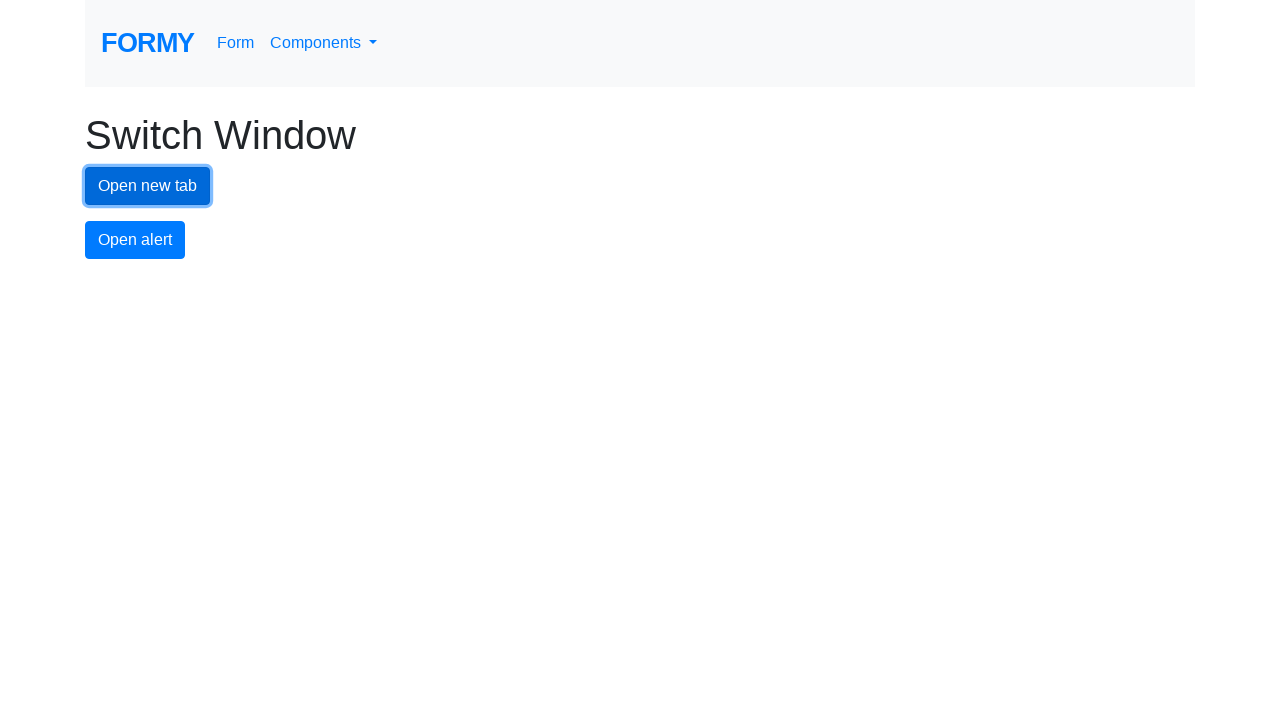

Obtained reference to new tab
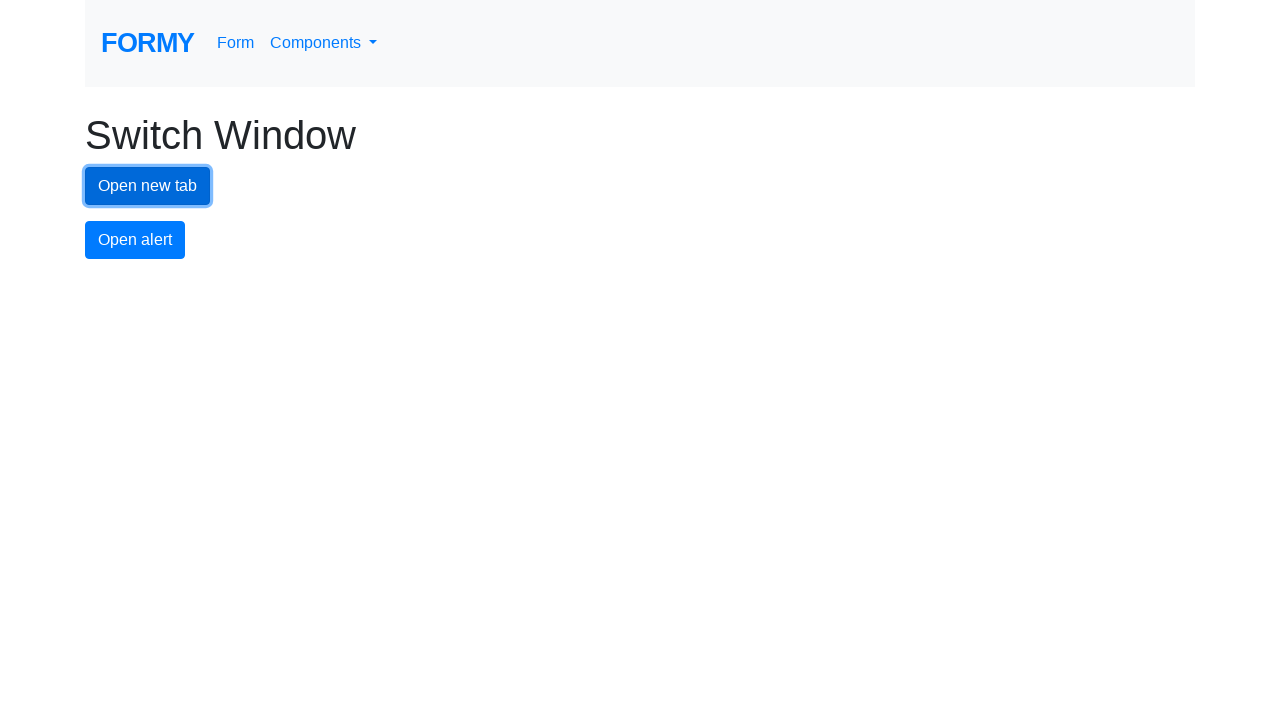

New tab fully loaded
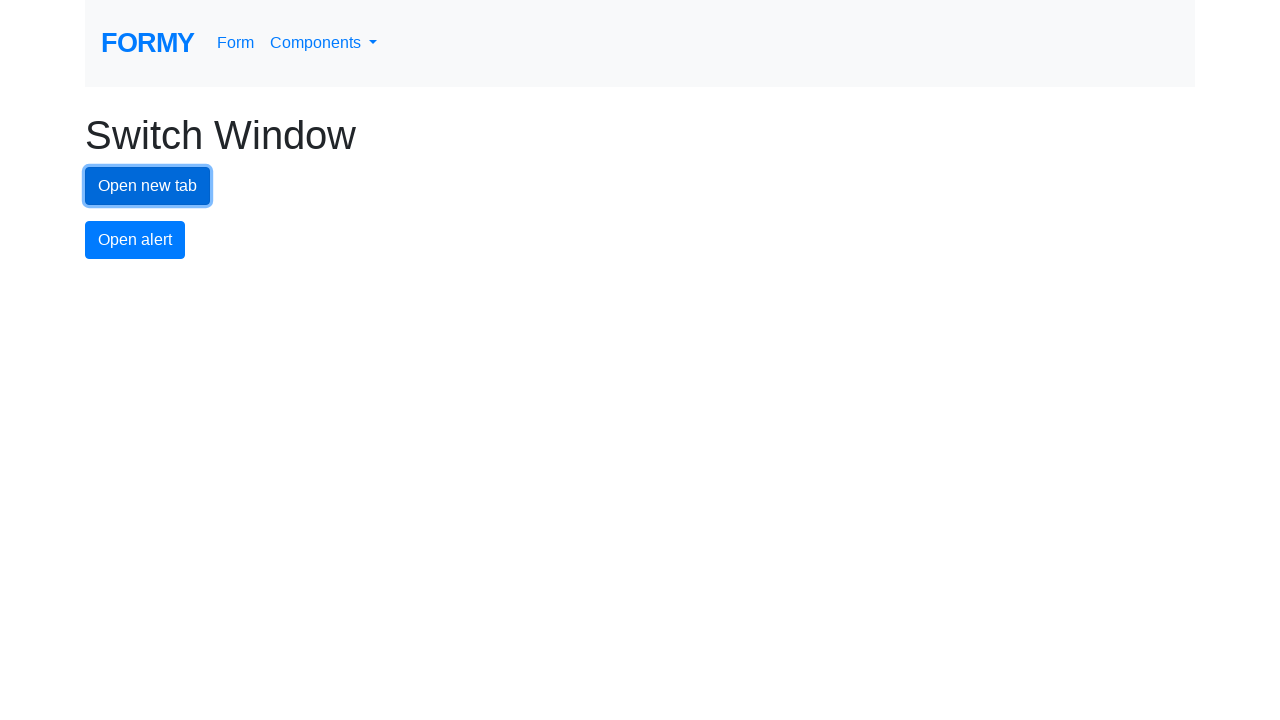

Switched back to original window
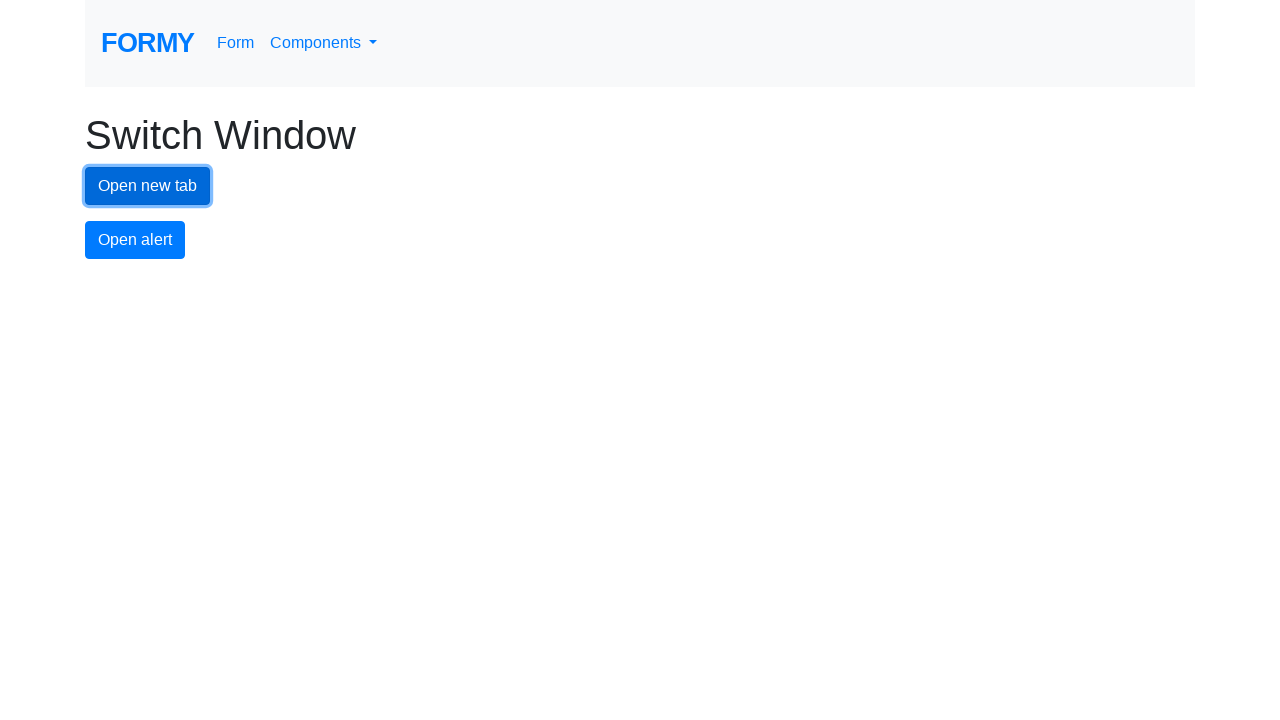

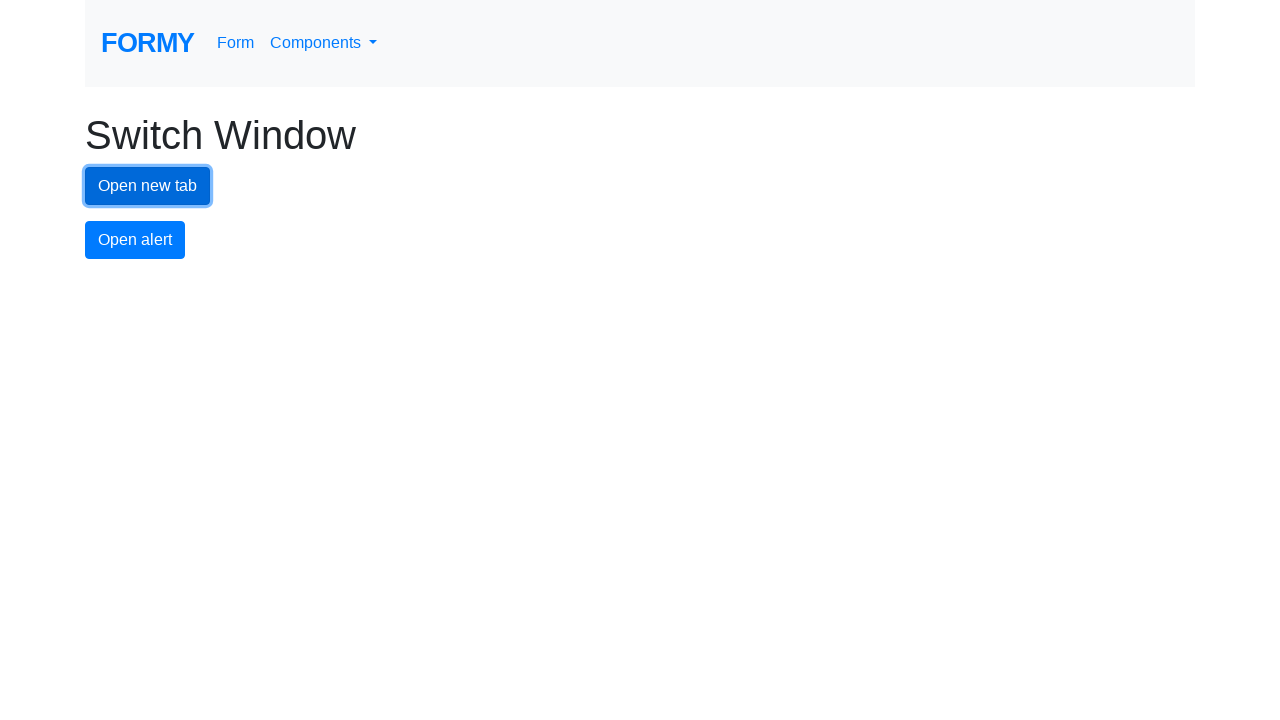